Tests footer link functionality by navigating to an automation practice page and opening all links from the first footer section in new browser tabs using keyboard shortcuts.

Starting URL: https://rahulshettyacademy.com/AutomationPractice/

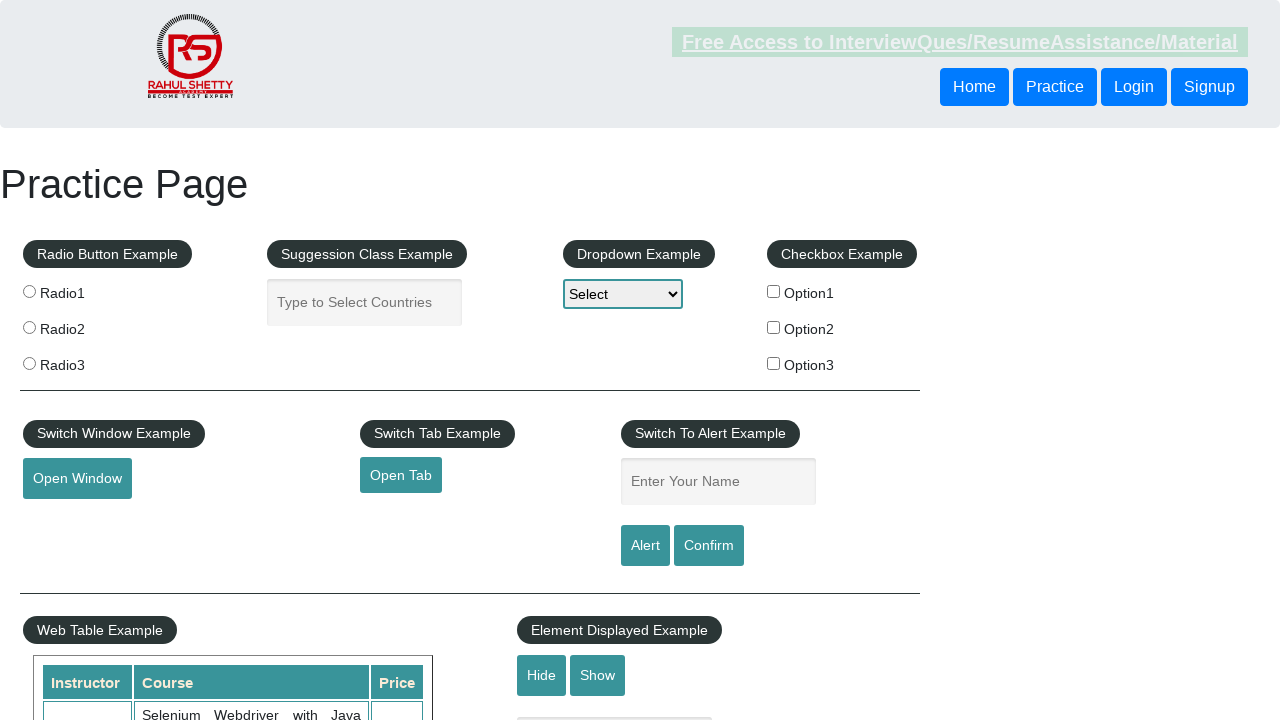

Waited for footer section #gf-BIG to load
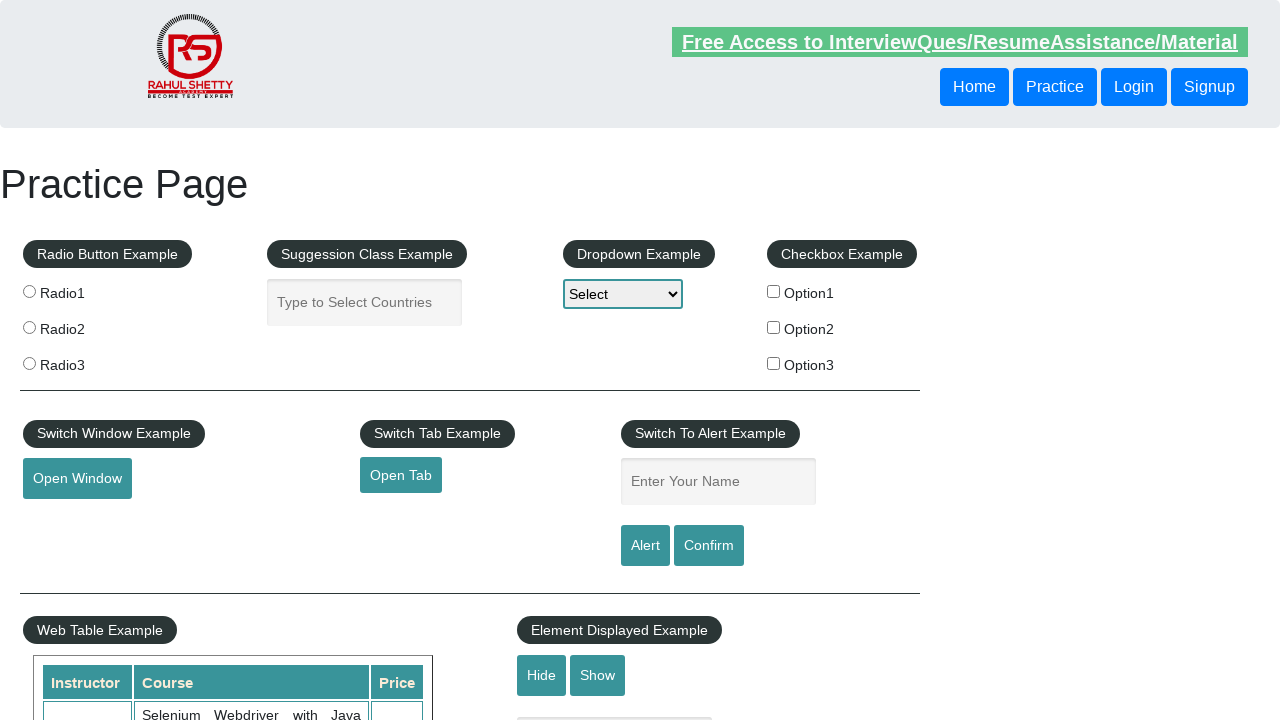

Located first footer section ul element
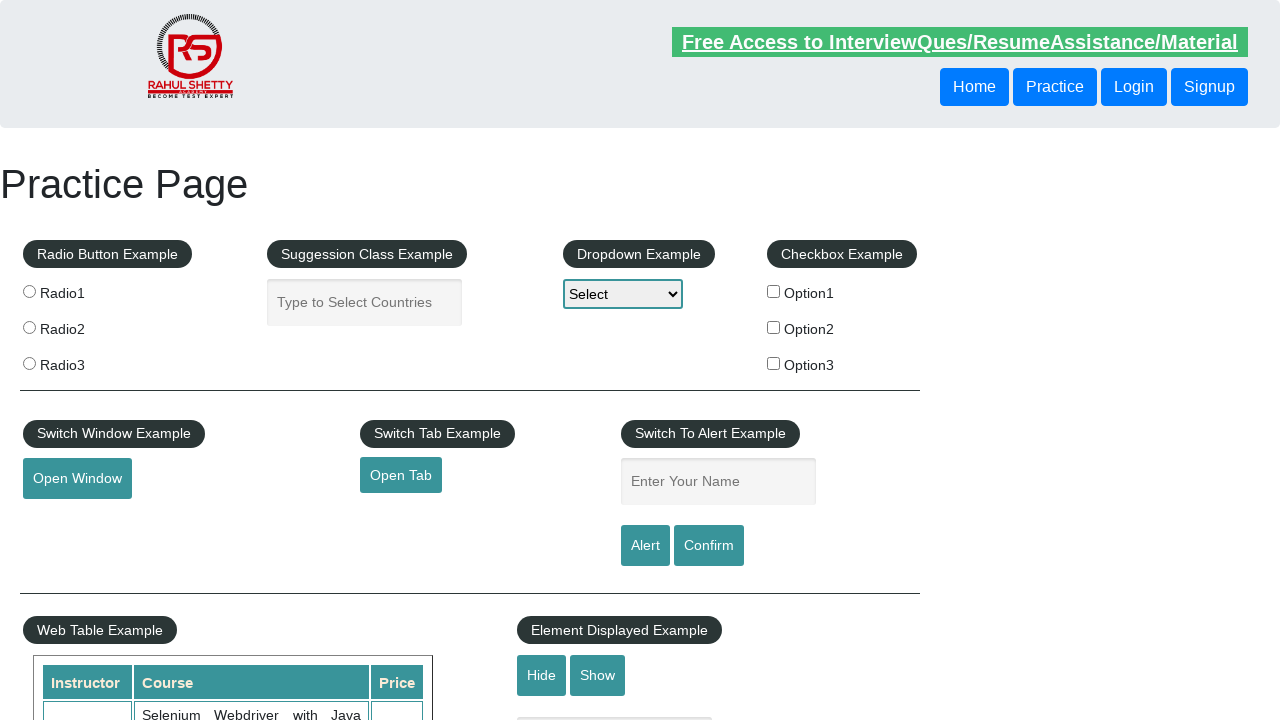

Found 5 links in the first footer section
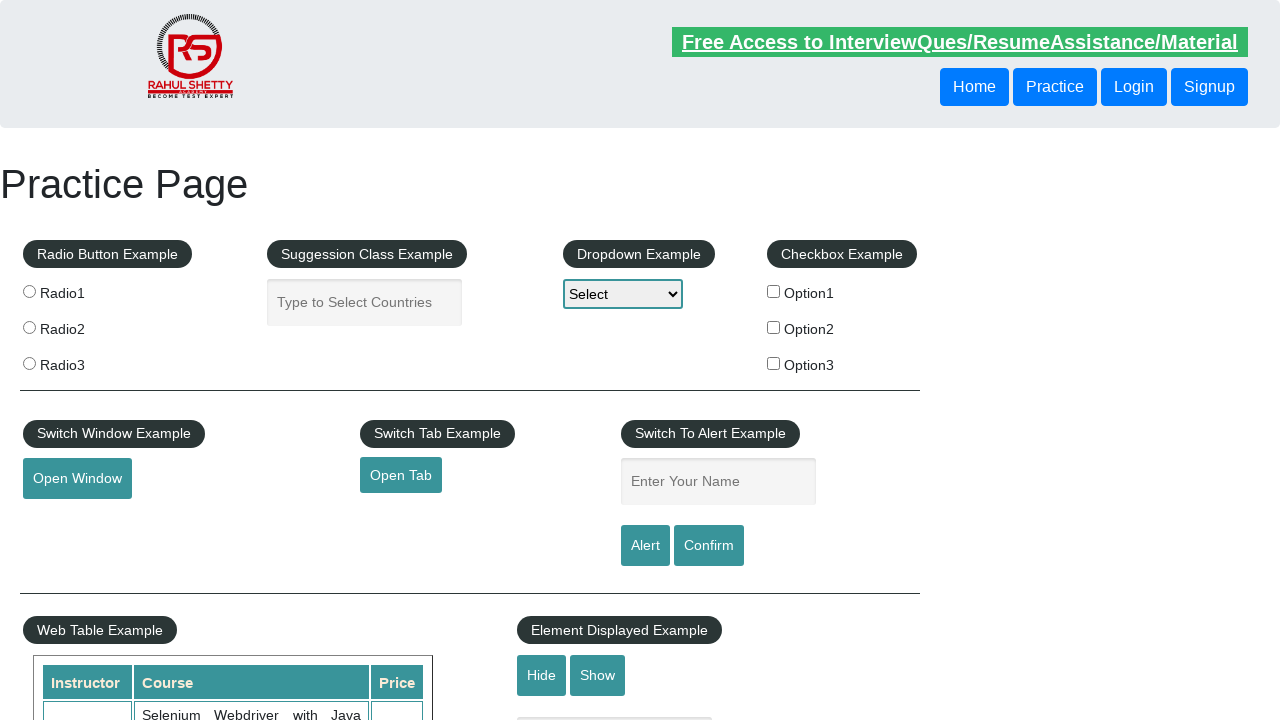

Opened footer link 1 of 5 in new tab using Ctrl+Click at (157, 482) on xpath=//table/tbody/tr/td[1]/ul >> a >> nth=0
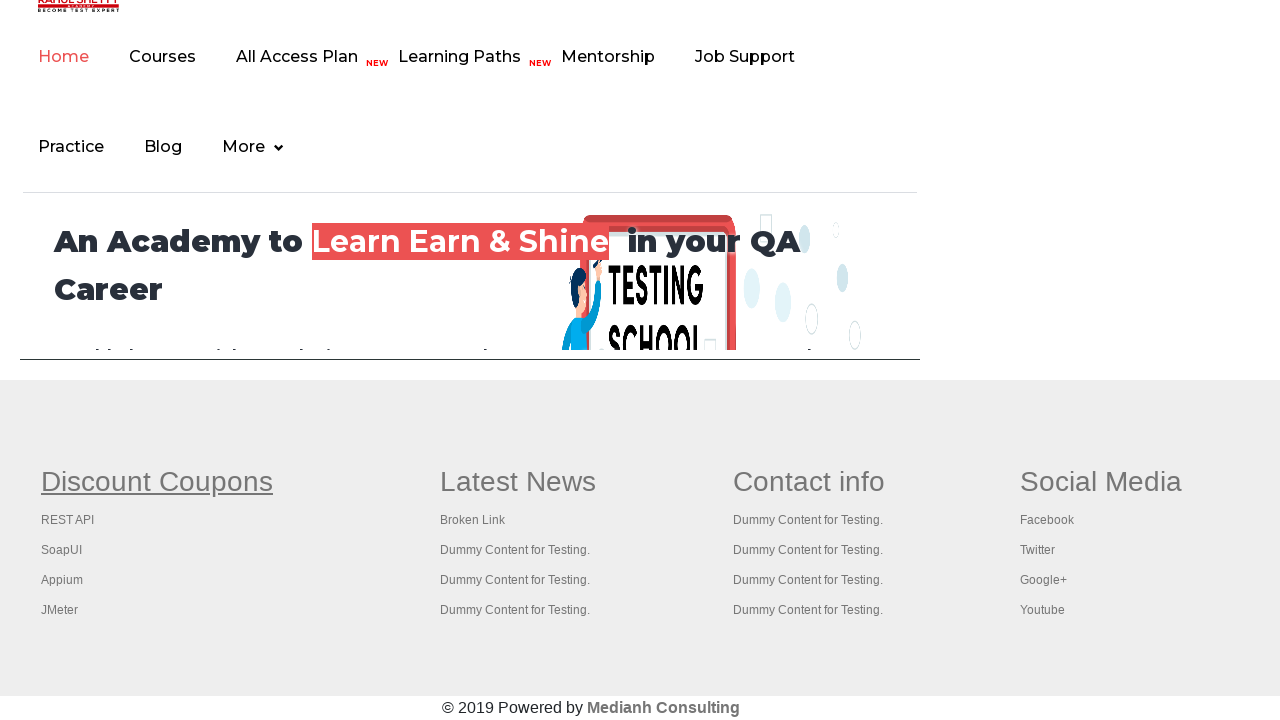

Opened footer link 2 of 5 in new tab using Ctrl+Click at (68, 520) on xpath=//table/tbody/tr/td[1]/ul >> a >> nth=1
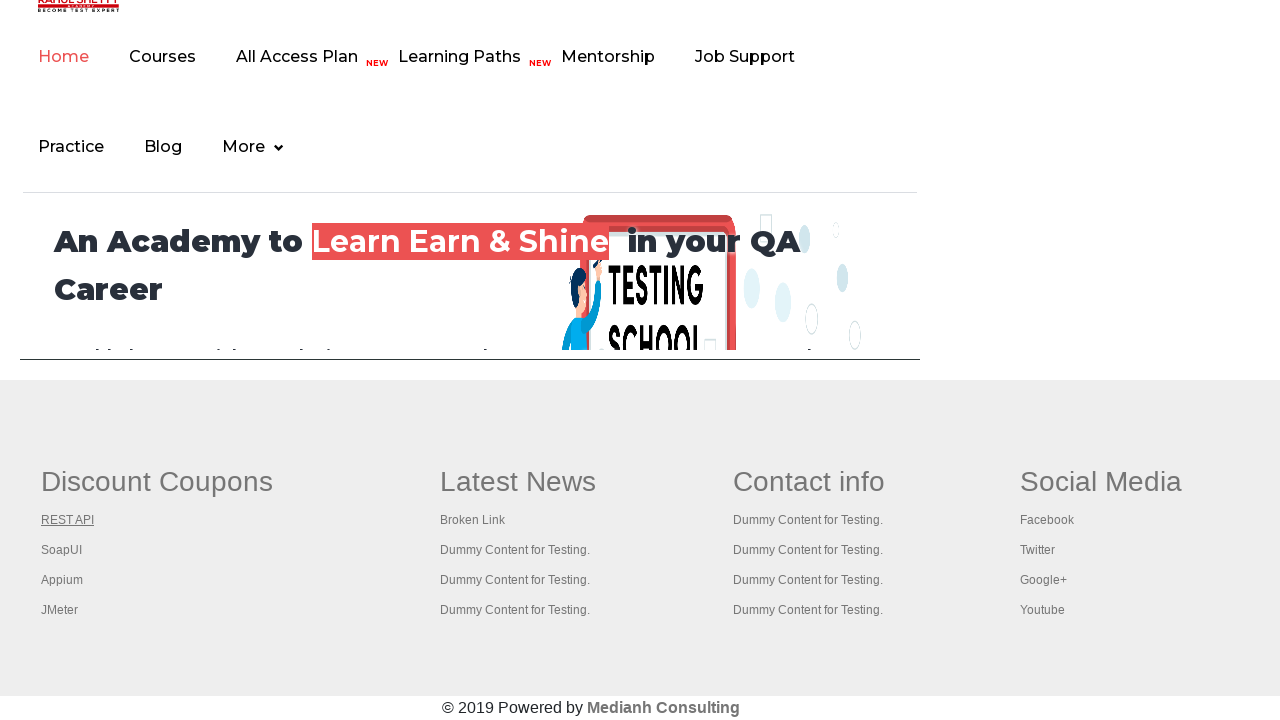

Opened footer link 3 of 5 in new tab using Ctrl+Click at (62, 550) on xpath=//table/tbody/tr/td[1]/ul >> a >> nth=2
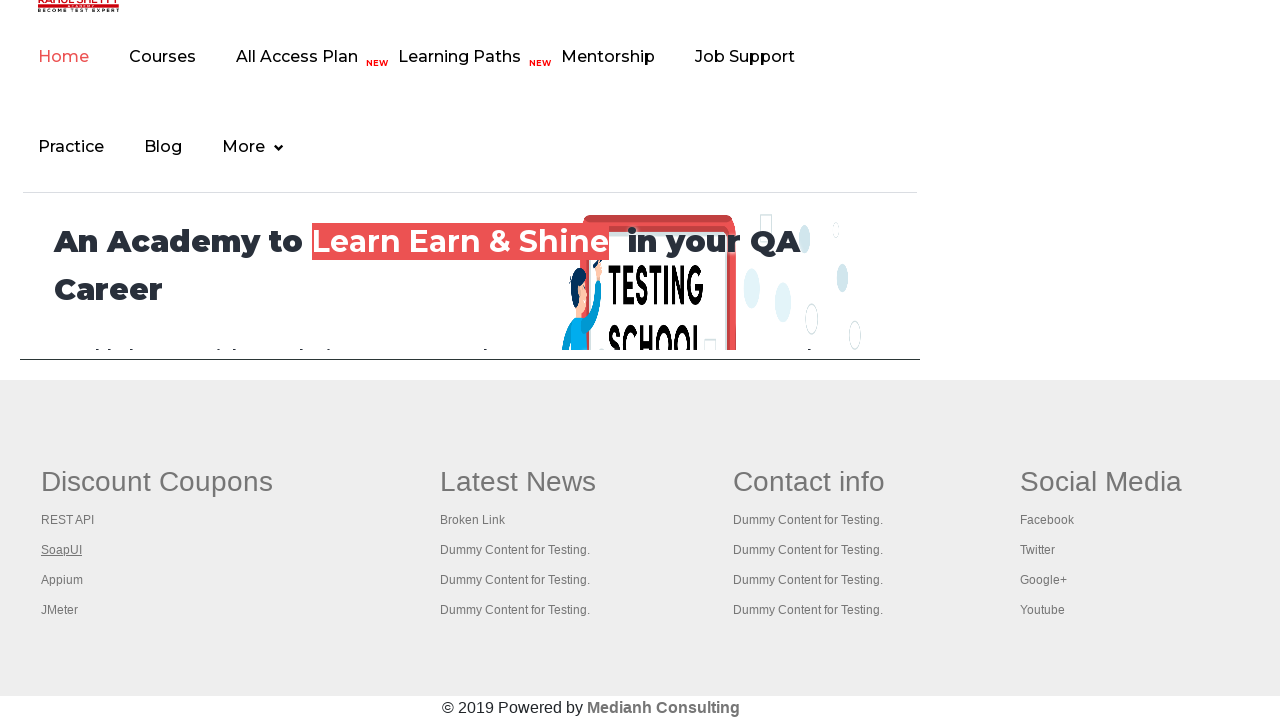

Opened footer link 4 of 5 in new tab using Ctrl+Click at (62, 580) on xpath=//table/tbody/tr/td[1]/ul >> a >> nth=3
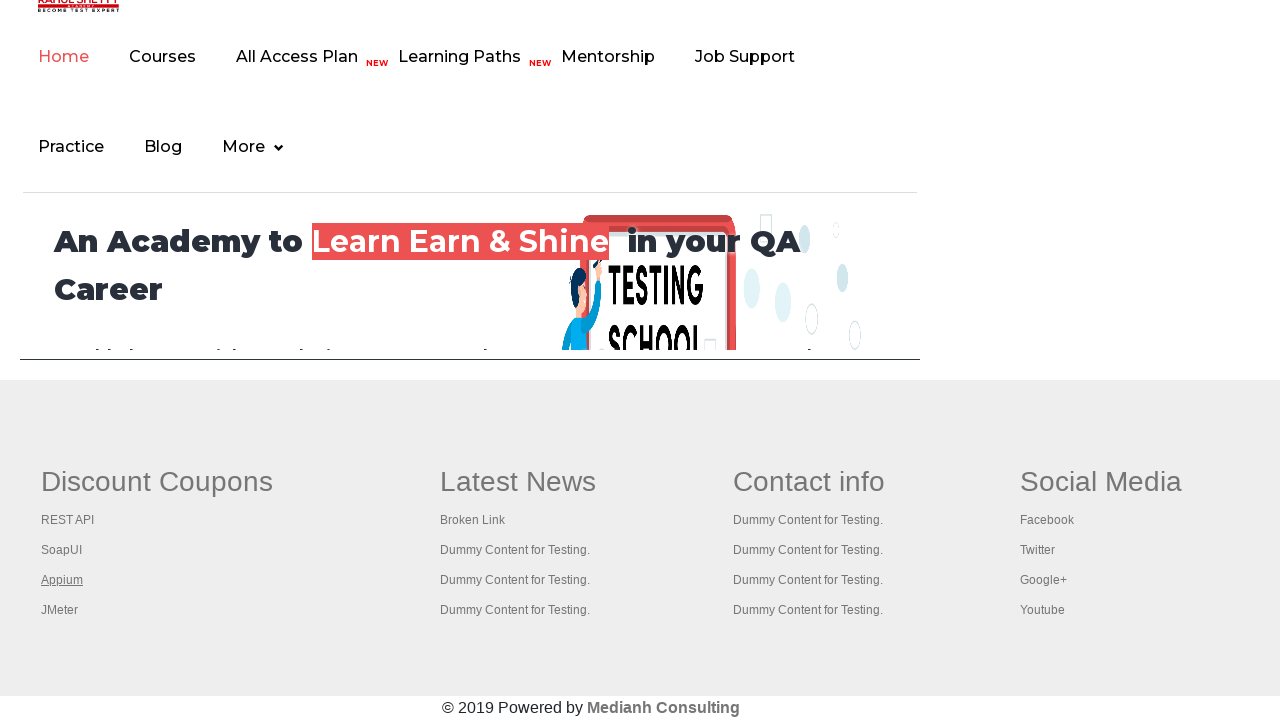

Opened footer link 5 of 5 in new tab using Ctrl+Click at (60, 610) on xpath=//table/tbody/tr/td[1]/ul >> a >> nth=4
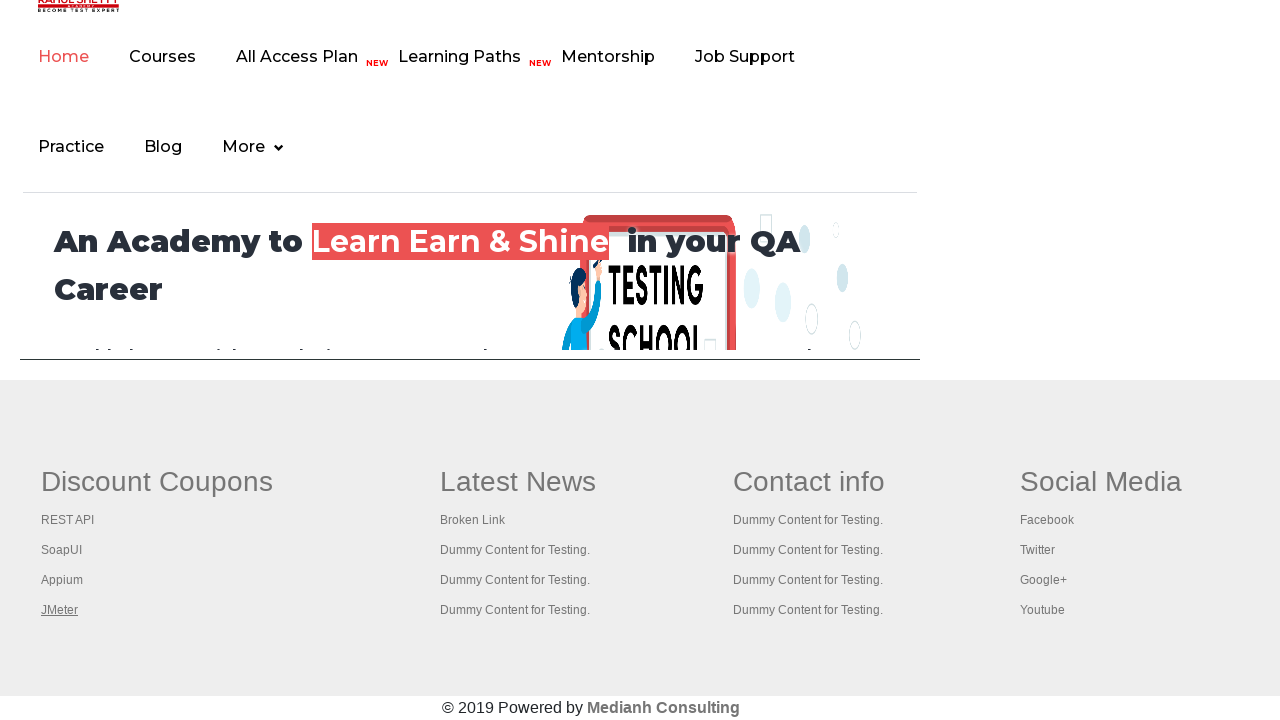

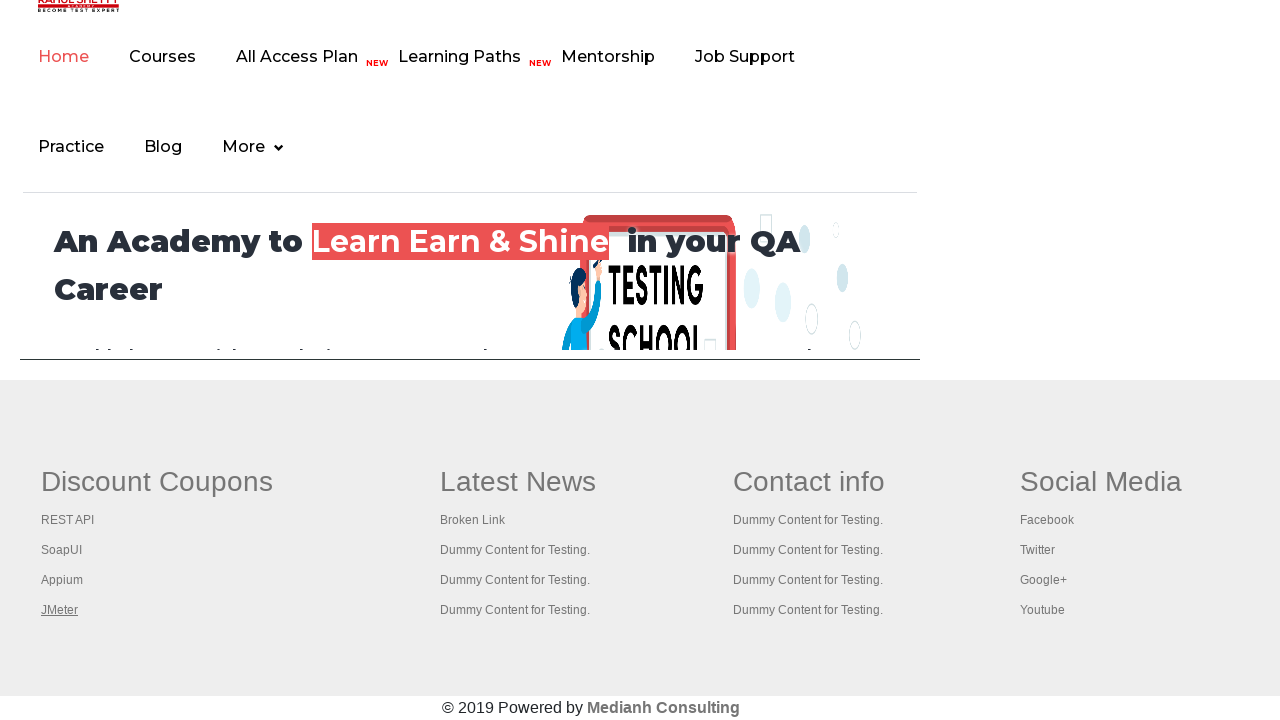